Tests adding a product to cart by navigating to a shopping page, finding the Beetroot product from the product list, and clicking its ADD TO CART button

Starting URL: https://rahulshettyacademy.com/seleniumPractise/#/

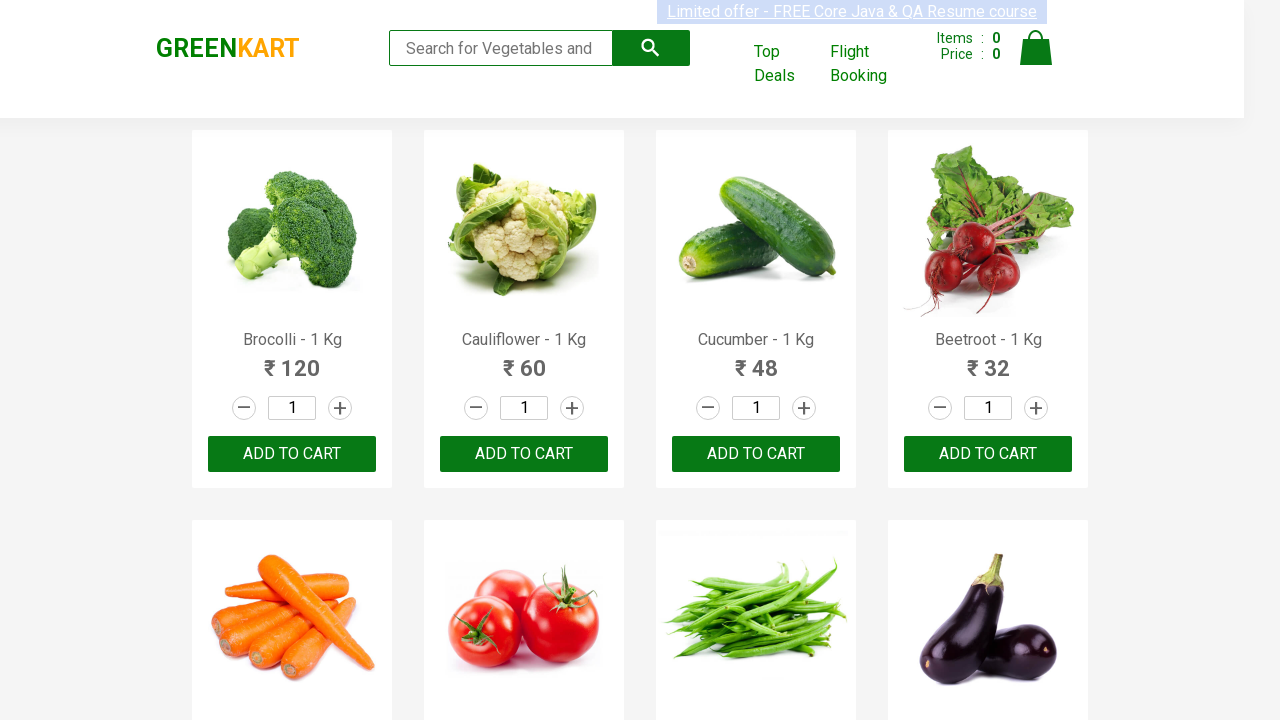

Waited for product names to load on shopping page
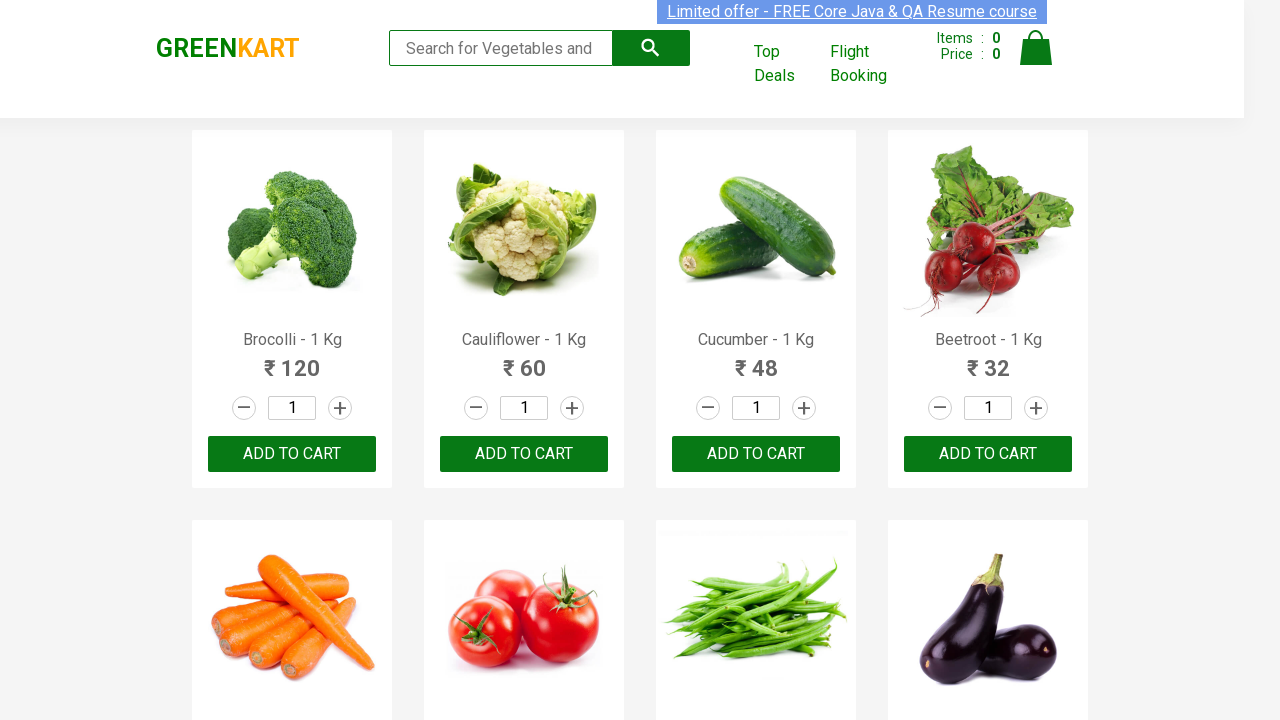

Retrieved all product name elements from the product list
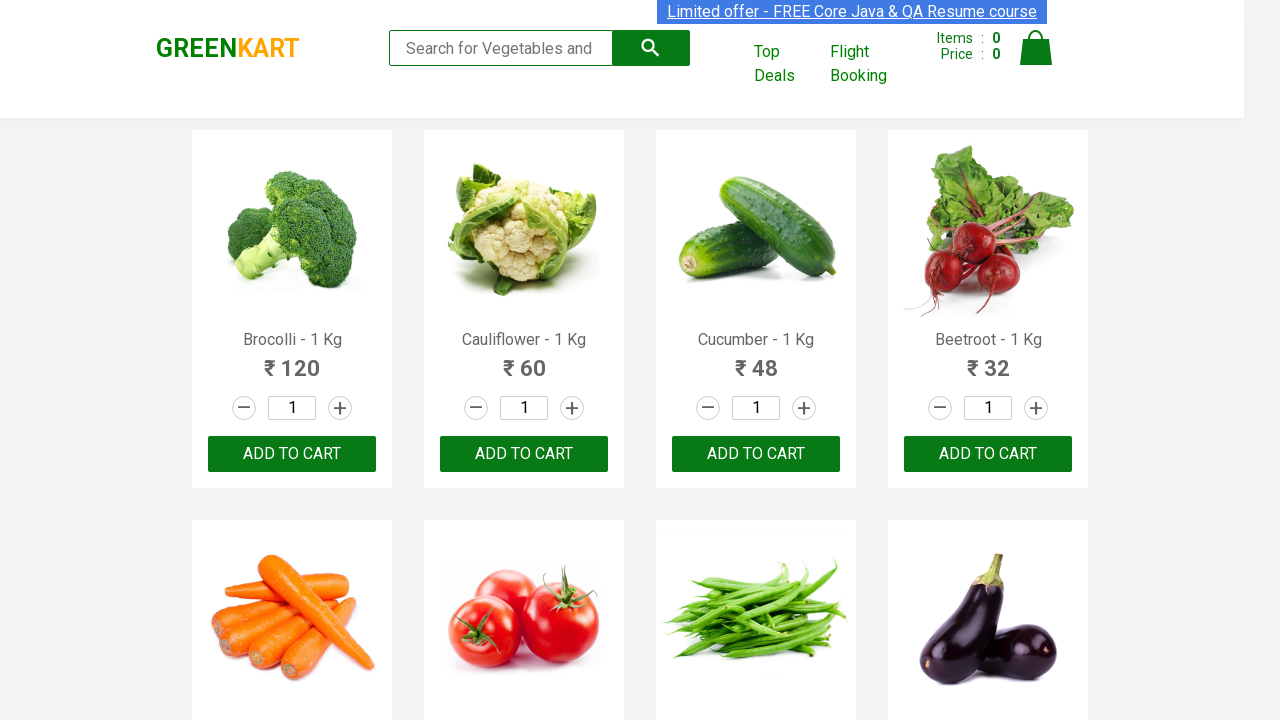

Read product name: Brocolli - 1 Kg
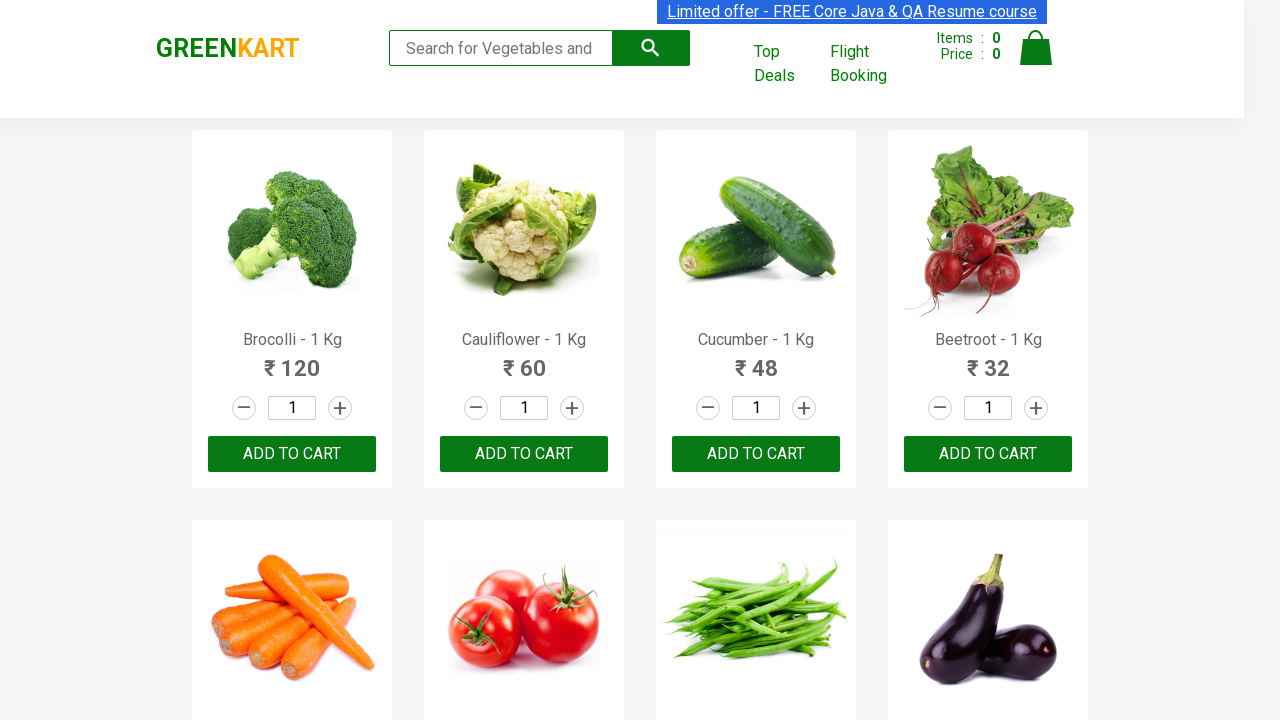

Read product name: Cauliflower - 1 Kg
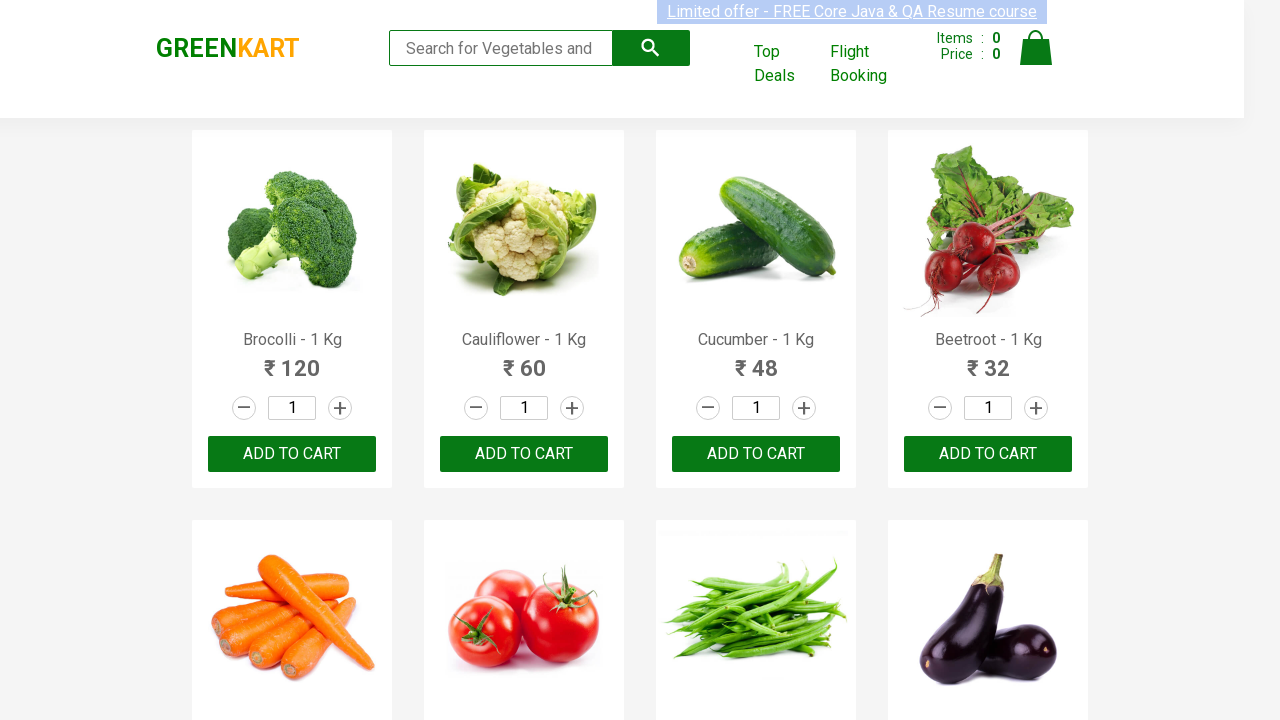

Read product name: Cucumber - 1 Kg
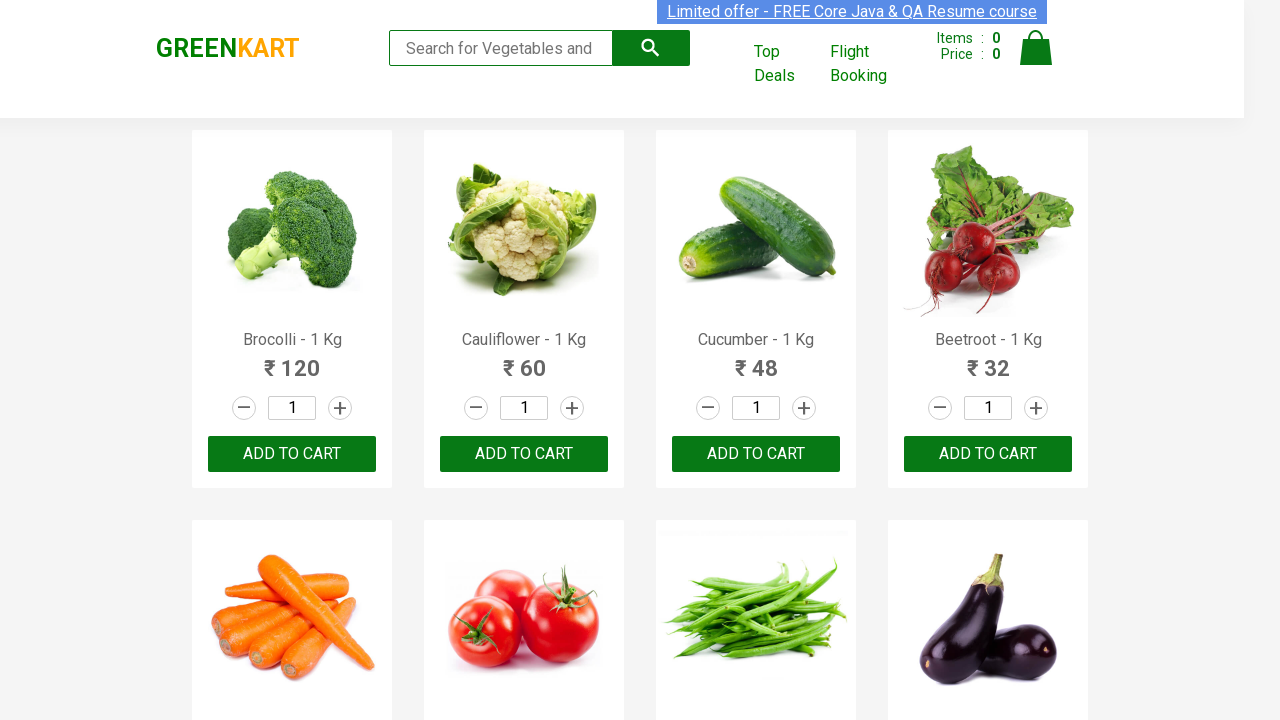

Read product name: Beetroot - 1 Kg
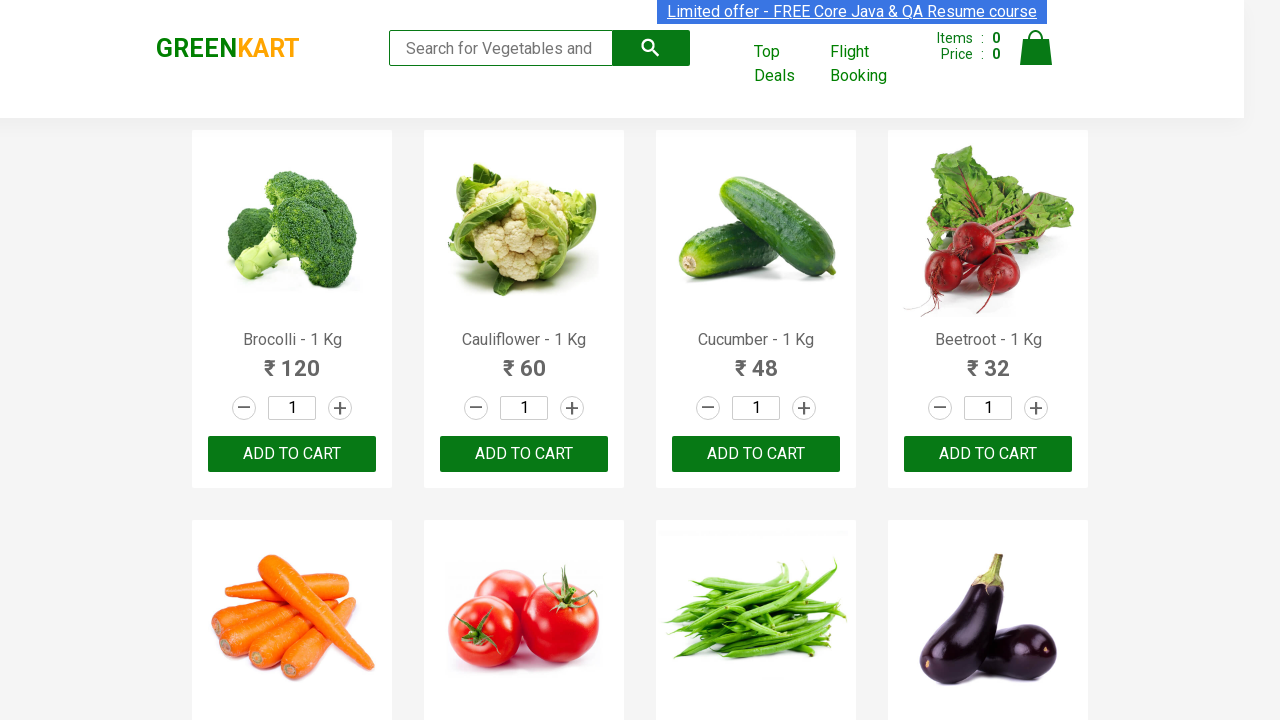

Clicked ADD TO CART button for Beetroot product at (988, 454) on xpath=//button[text()='ADD TO CART'] >> nth=3
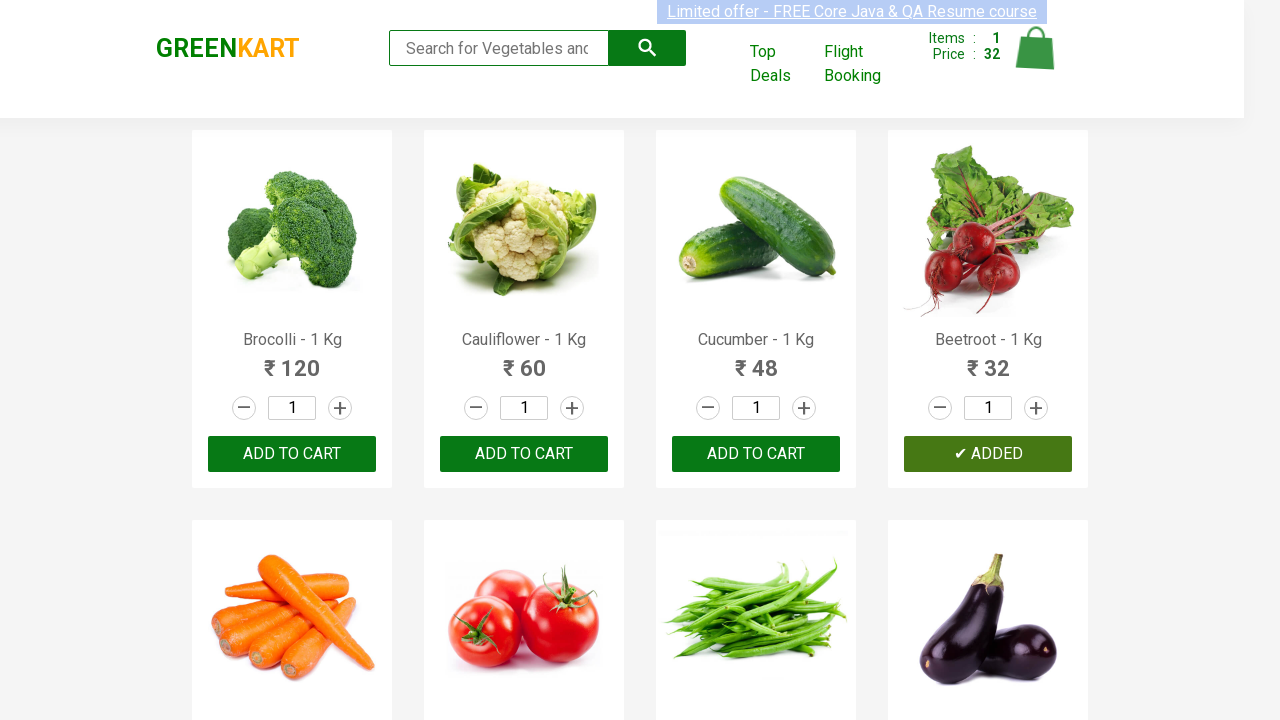

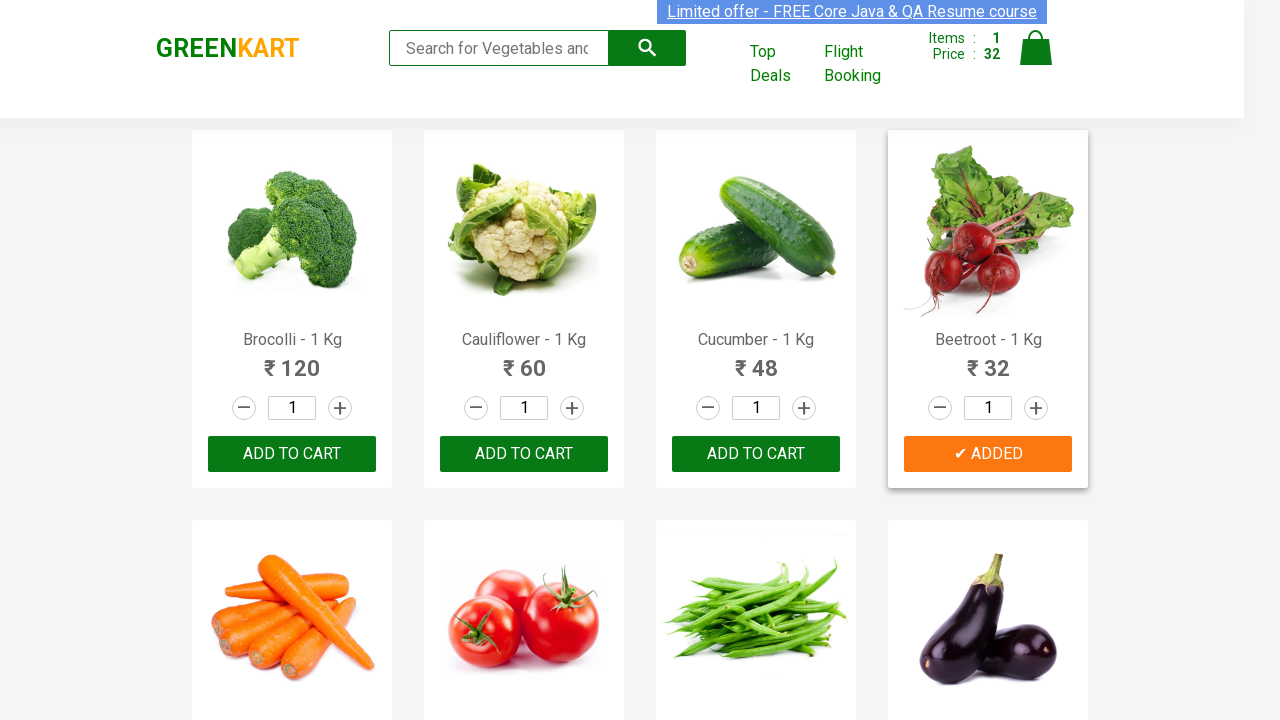